Tests the login error message functionality by entering incorrect credentials and verifying that the expected error message "Incorrect login or password" is displayed.

Starting URL: https://login1.nextbasecrm.com/

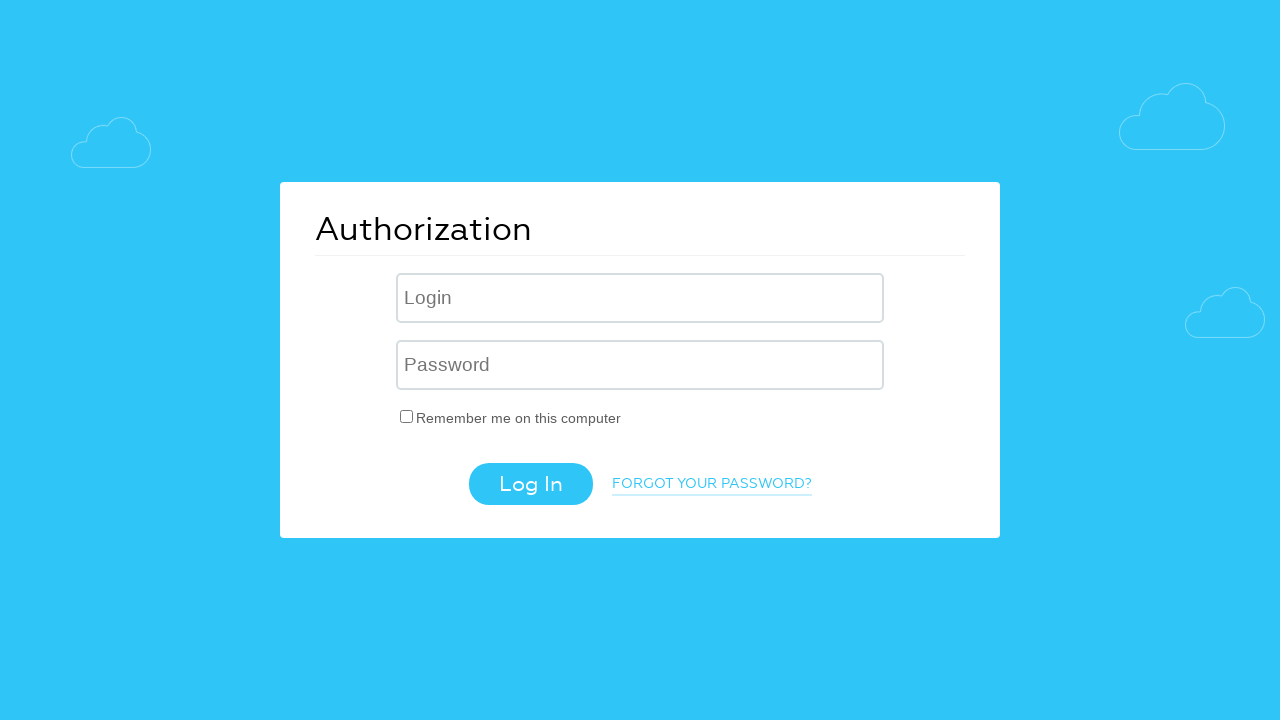

Filled login field with incorrect username on input.login-inp
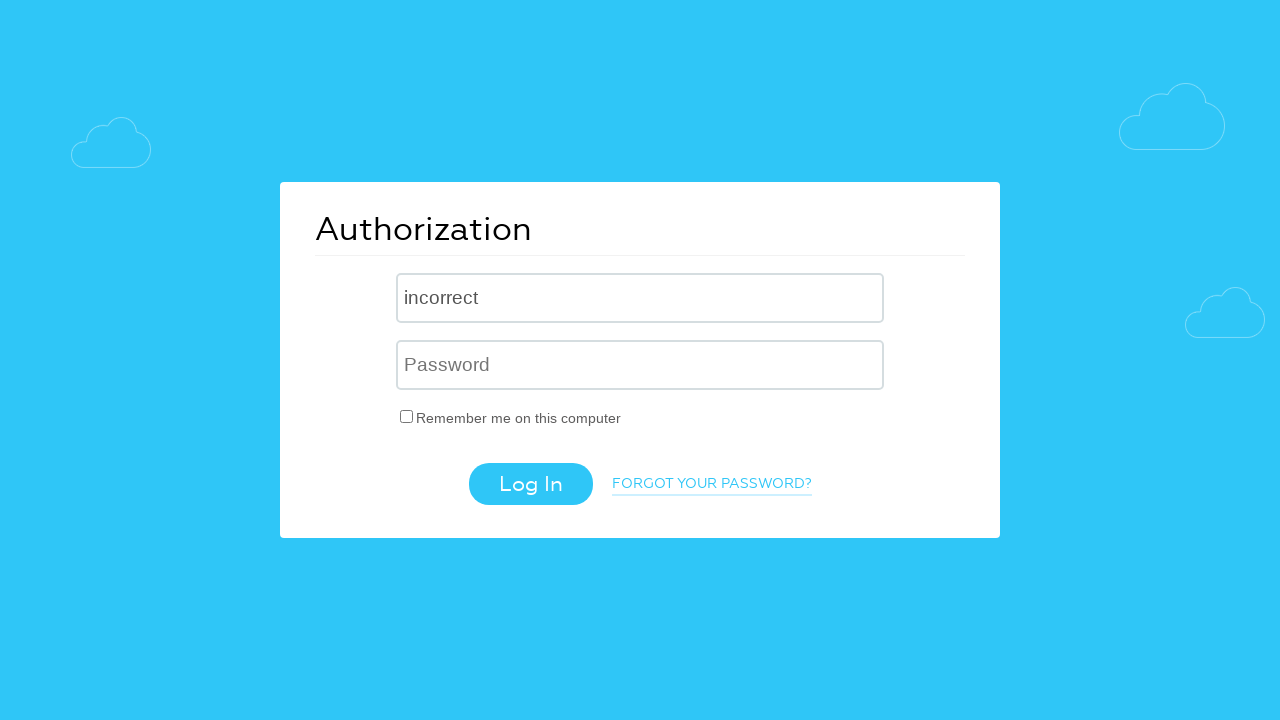

Filled password field with incorrect password on input[name='USER_PASSWORD']
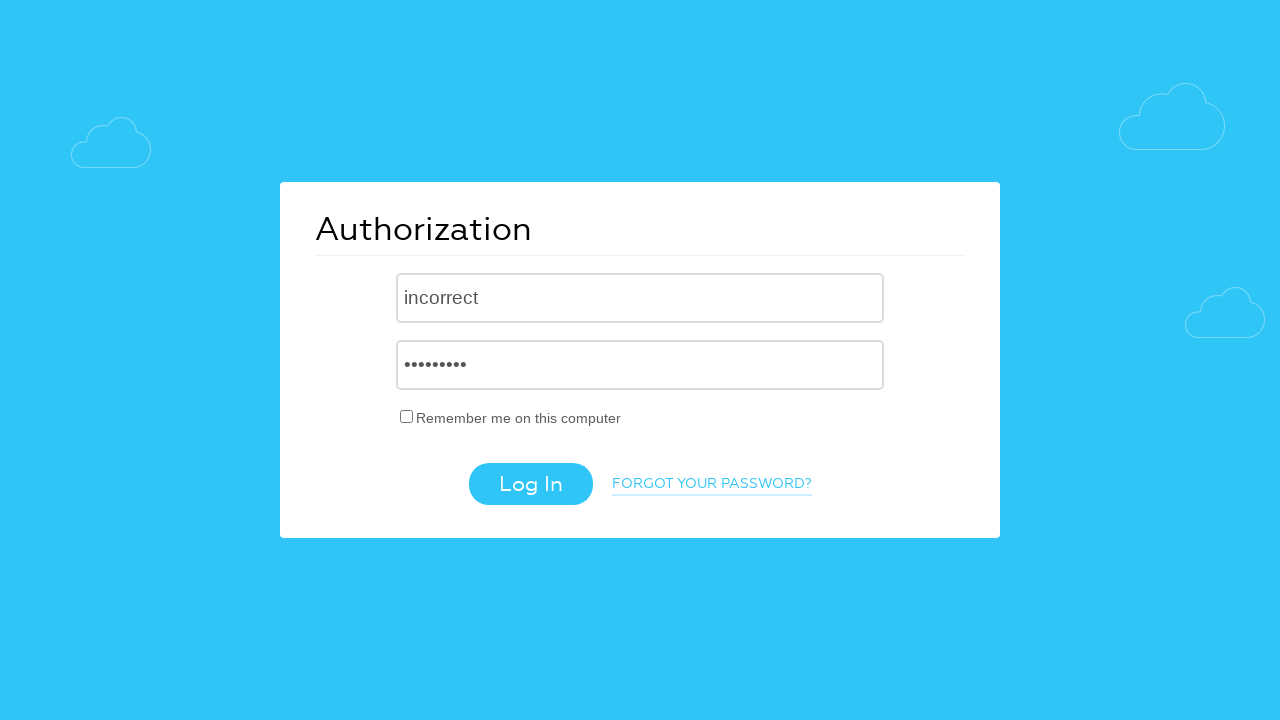

Clicked login button at (530, 484) on .login-btn
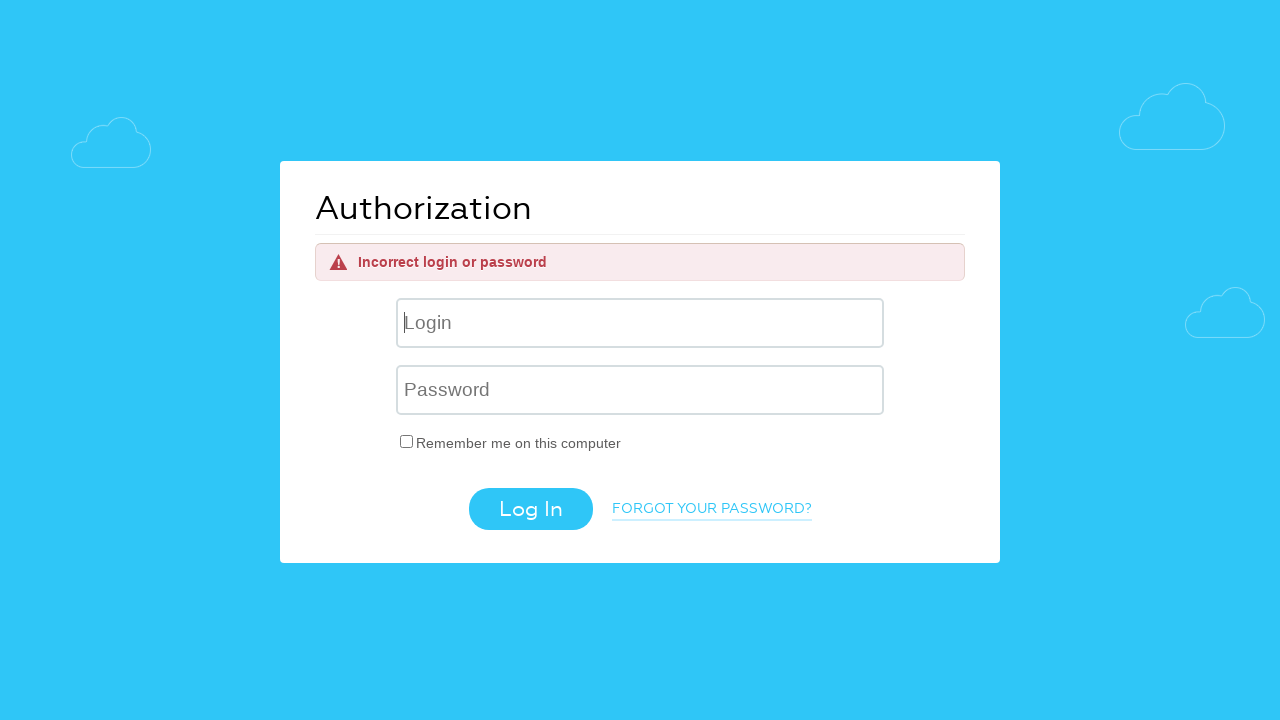

Error message appeared on page
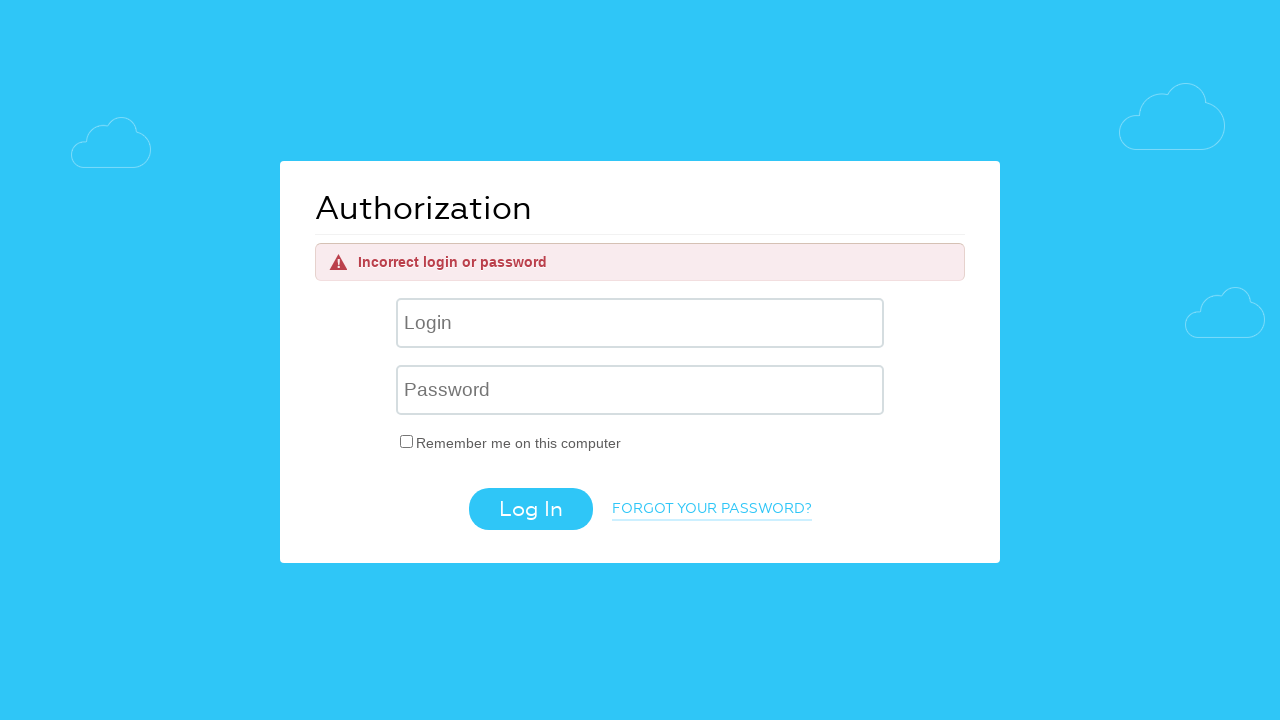

Retrieved error message text content
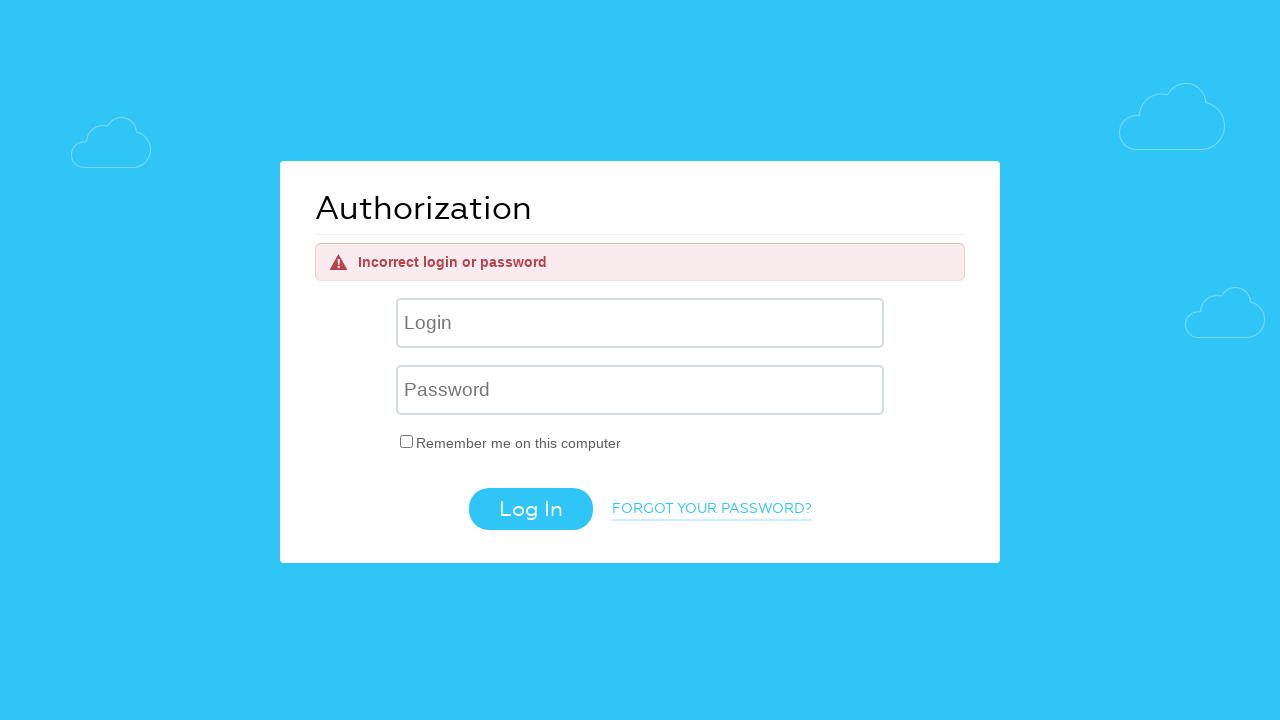

Verified error message matches expected text 'Incorrect login or password'
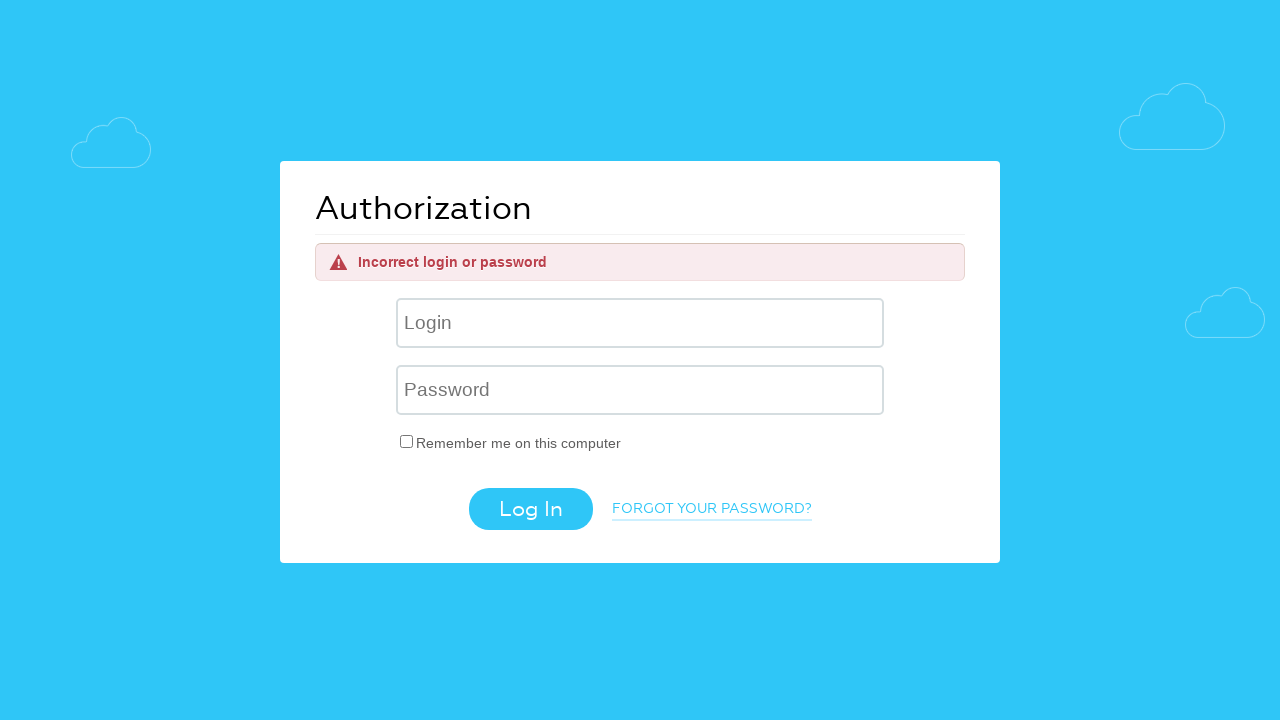

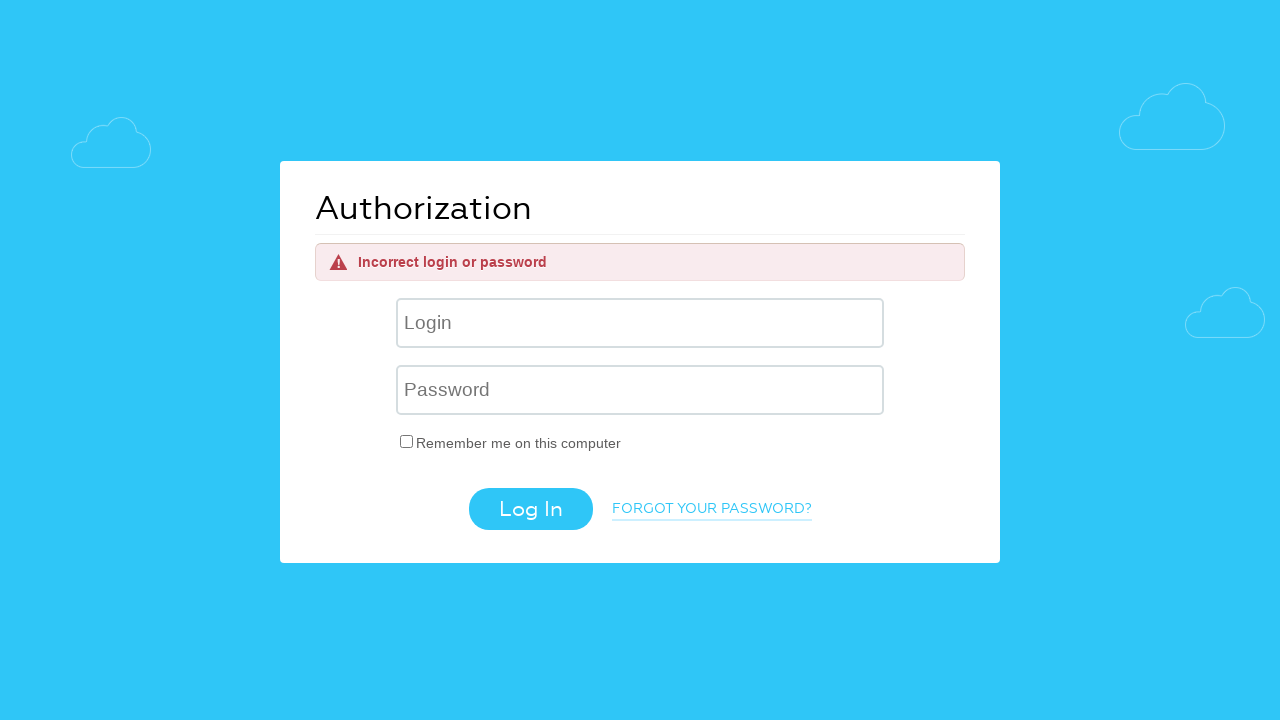